Tests drawing functionality on an HTML canvas by drawing lines, rectangles, and using the eraser tool

Starting URL: http://www.htmlcanvasstudio.com/

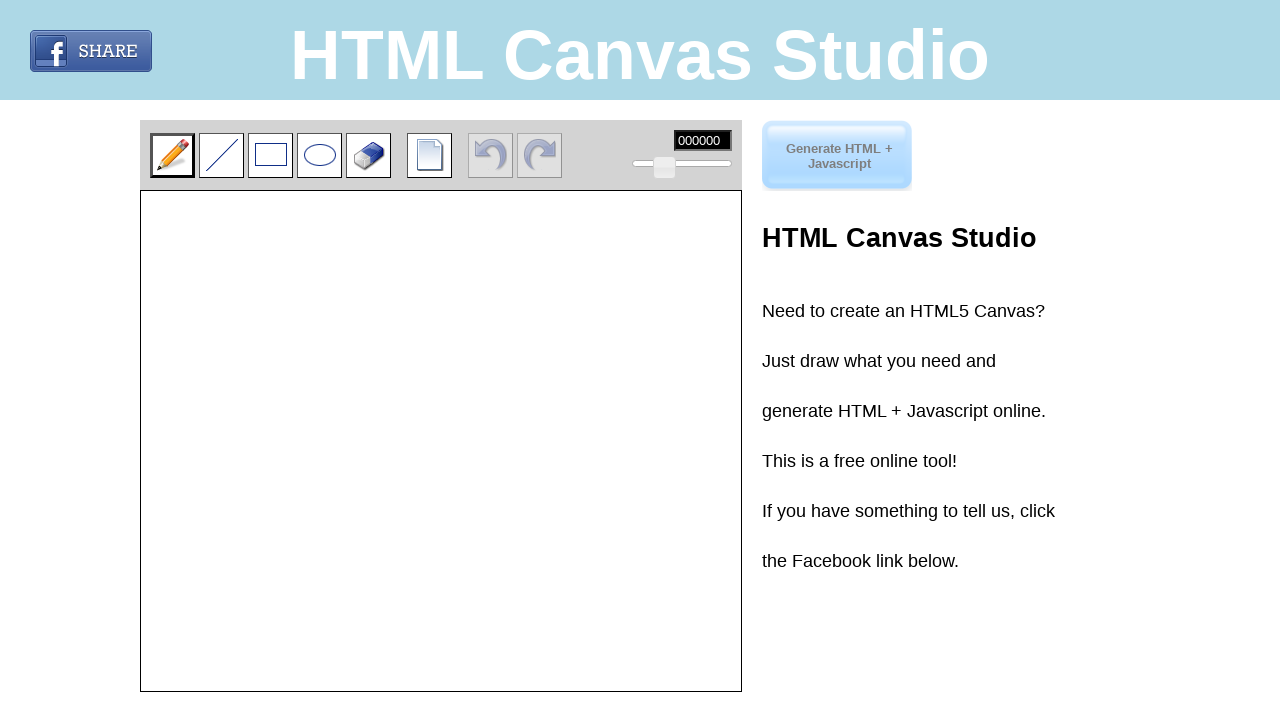

Clicked line tool button at (222, 155) on .button.line
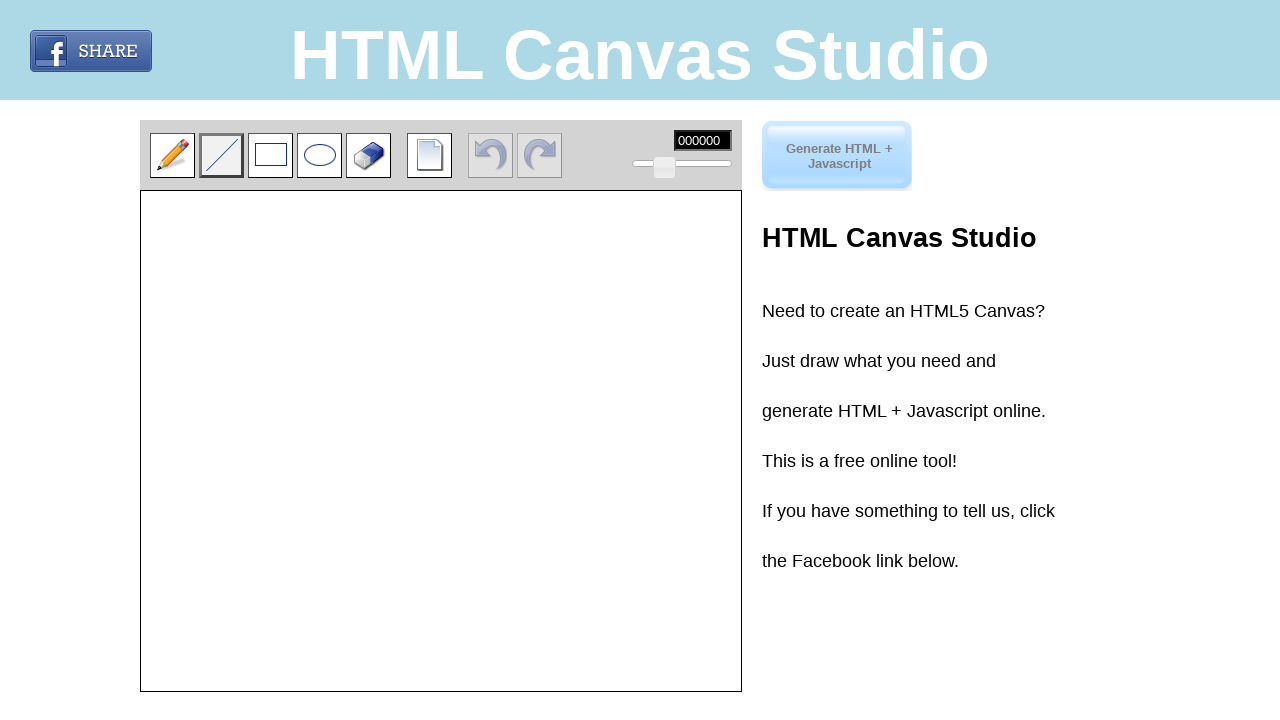

Clicked on canvas to activate line drawing at (431, 443) on #container
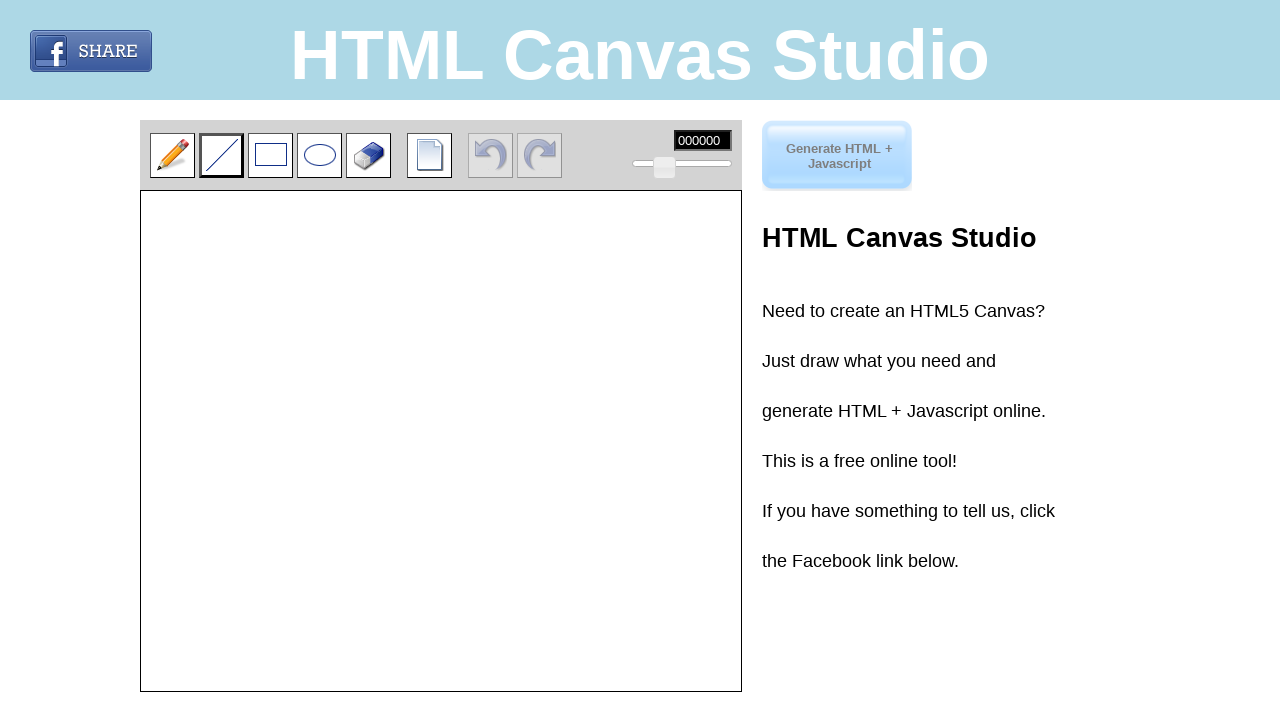

Moved mouse to starting position for first horizontal line at (210, 280)
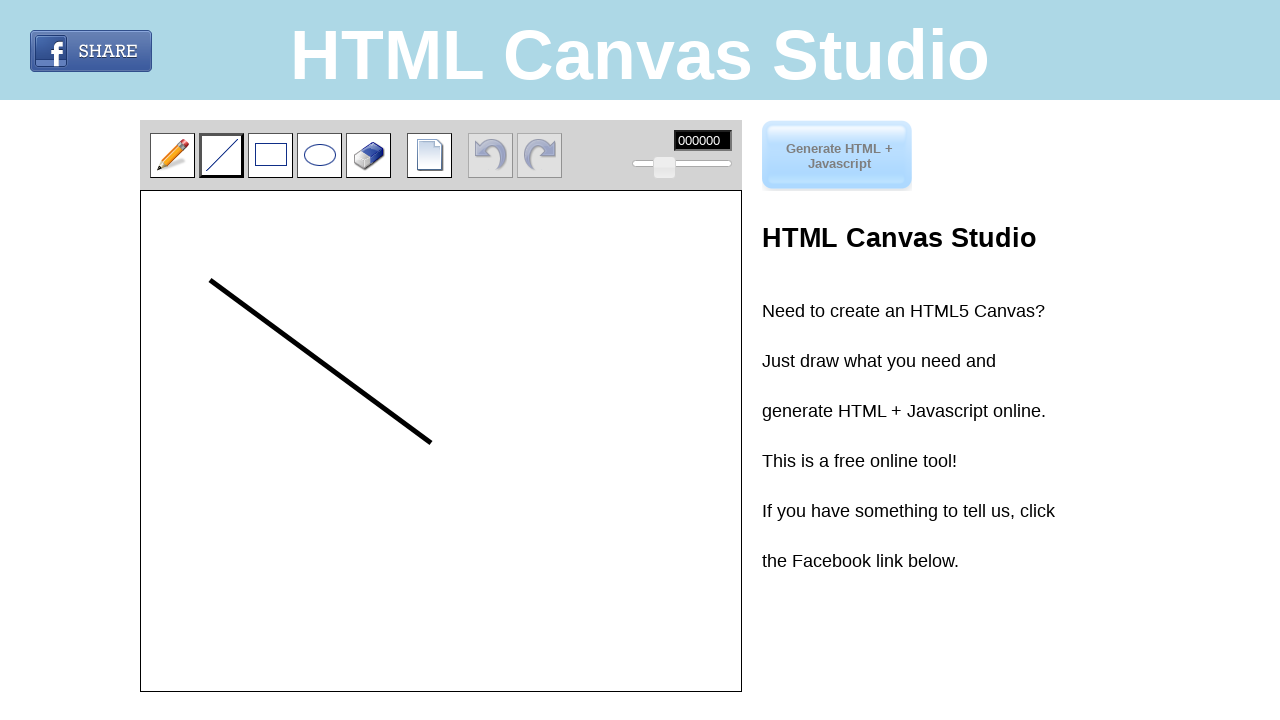

Pressed mouse button down at (210, 280)
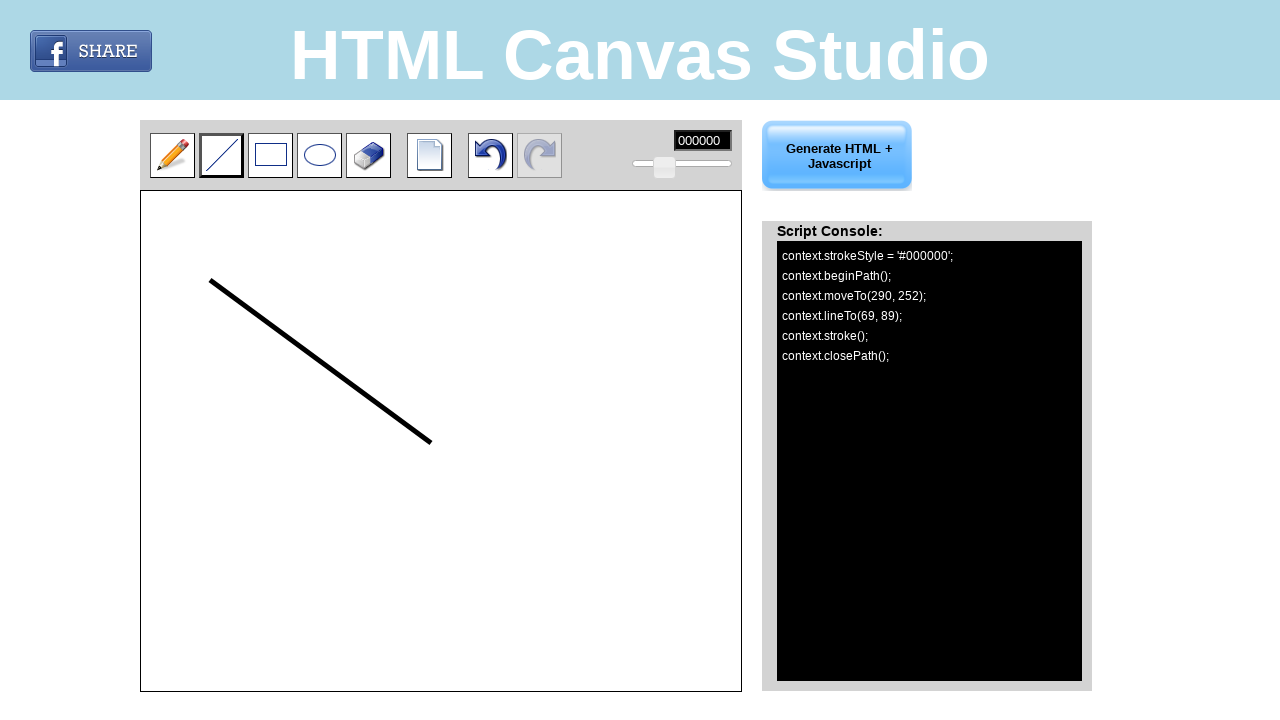

Dragged mouse to draw first horizontal line at (310, 280)
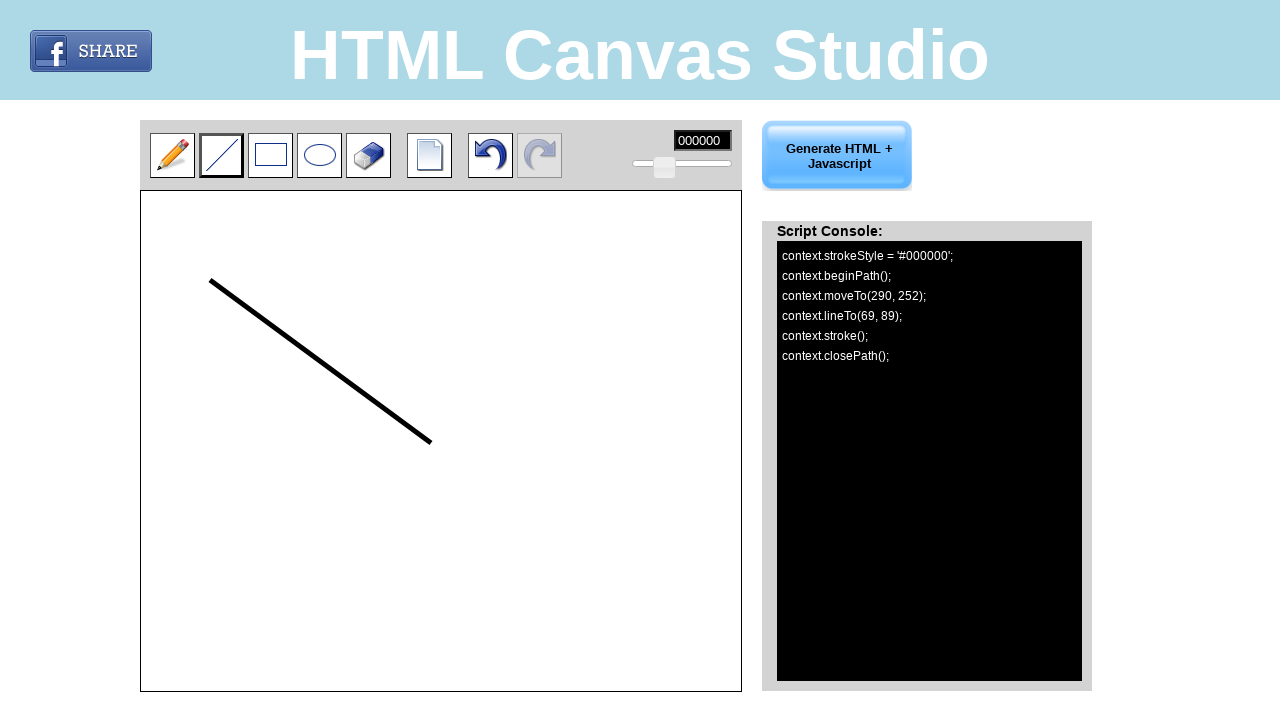

Released mouse button to complete first horizontal line at (310, 280)
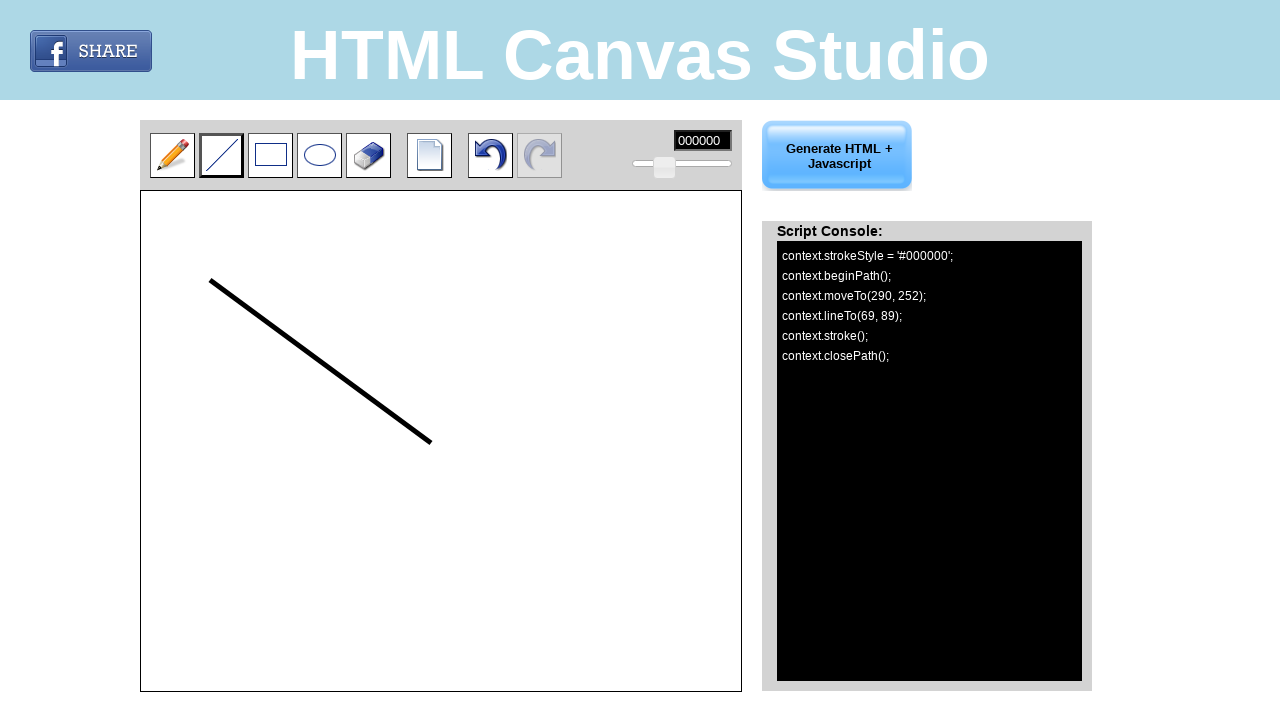

Moved mouse to starting position for second line segment at (260, 280)
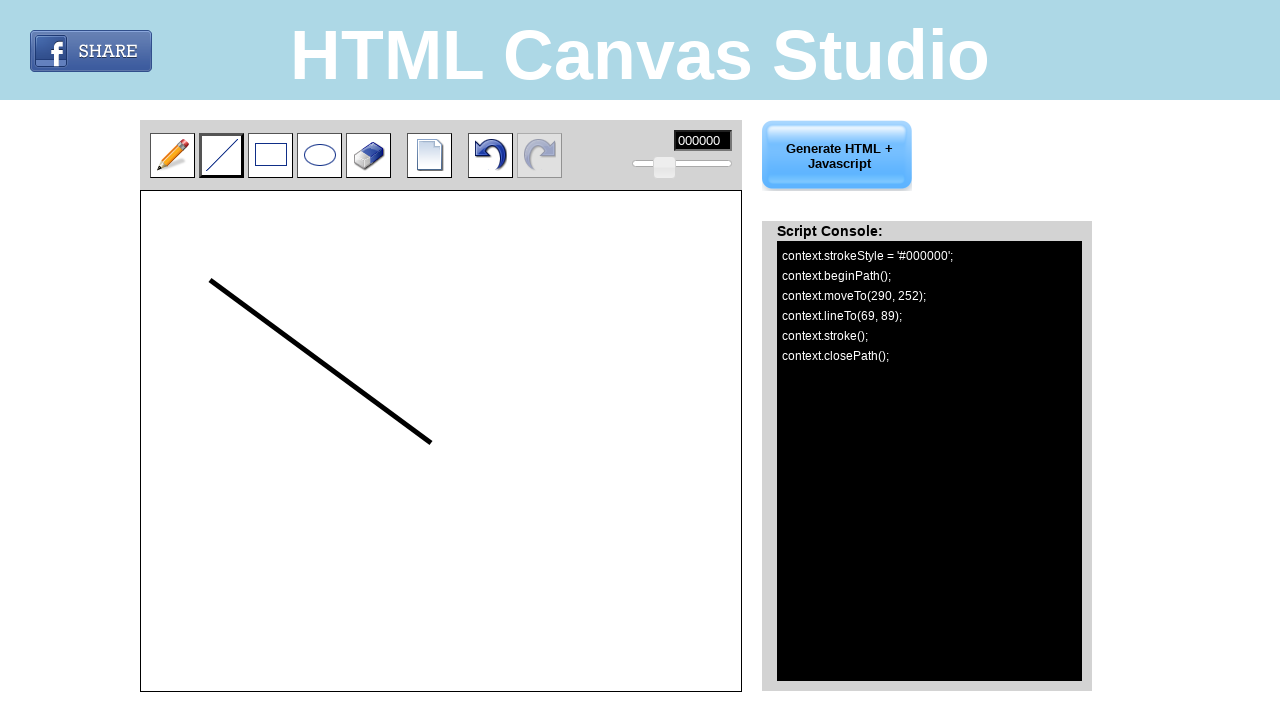

Clicked to set first point of second line segment at (260, 280)
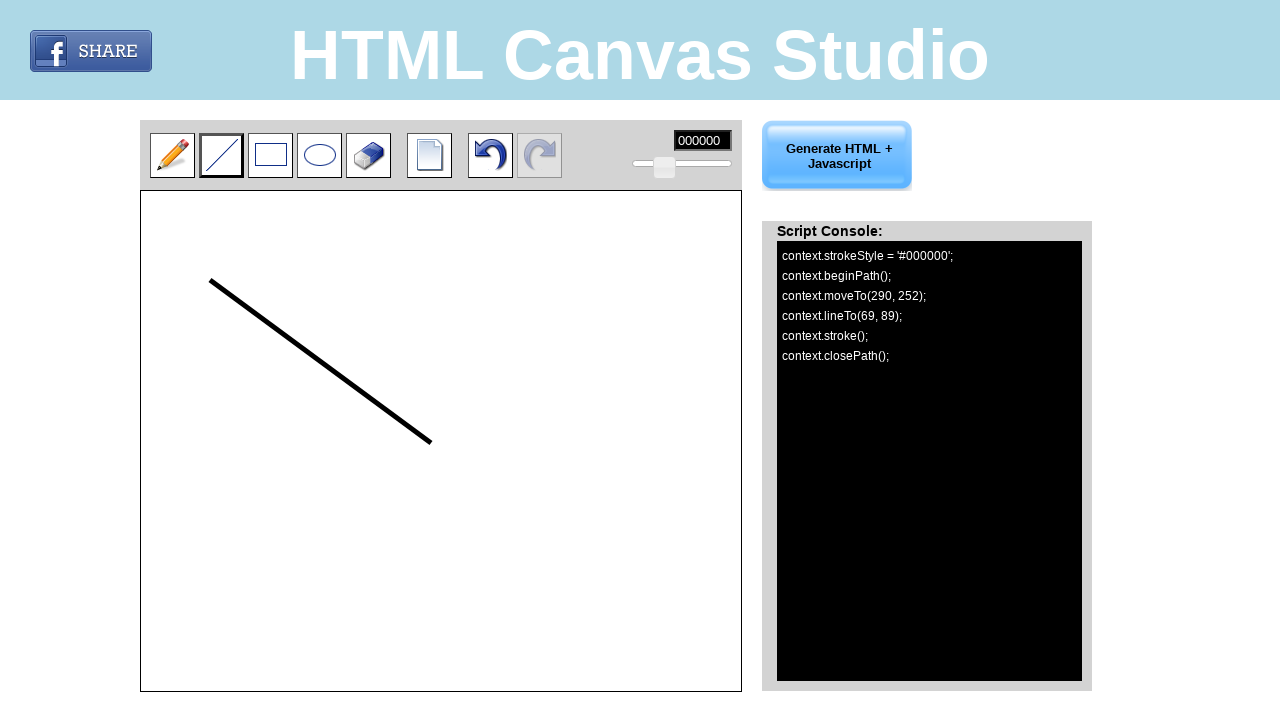

Clicked to set second point and complete second line segment at (260, 230)
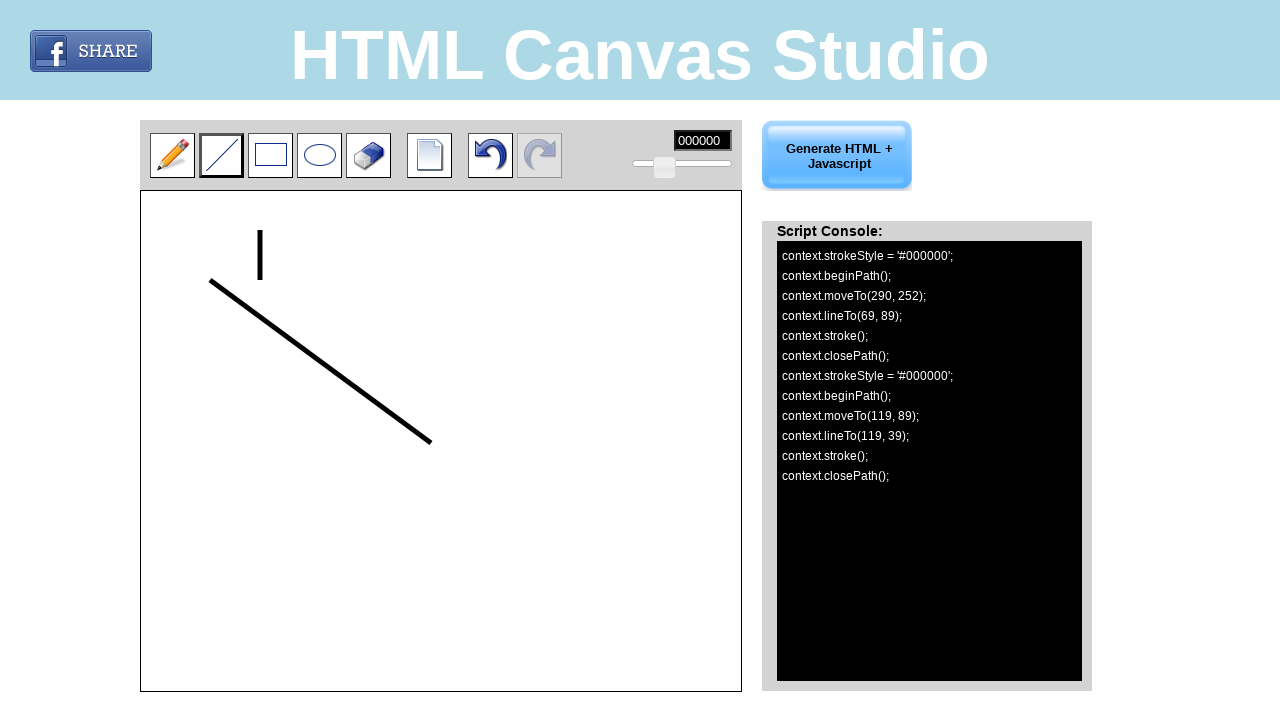

Clicked line tool button again at (222, 155) on .button.line
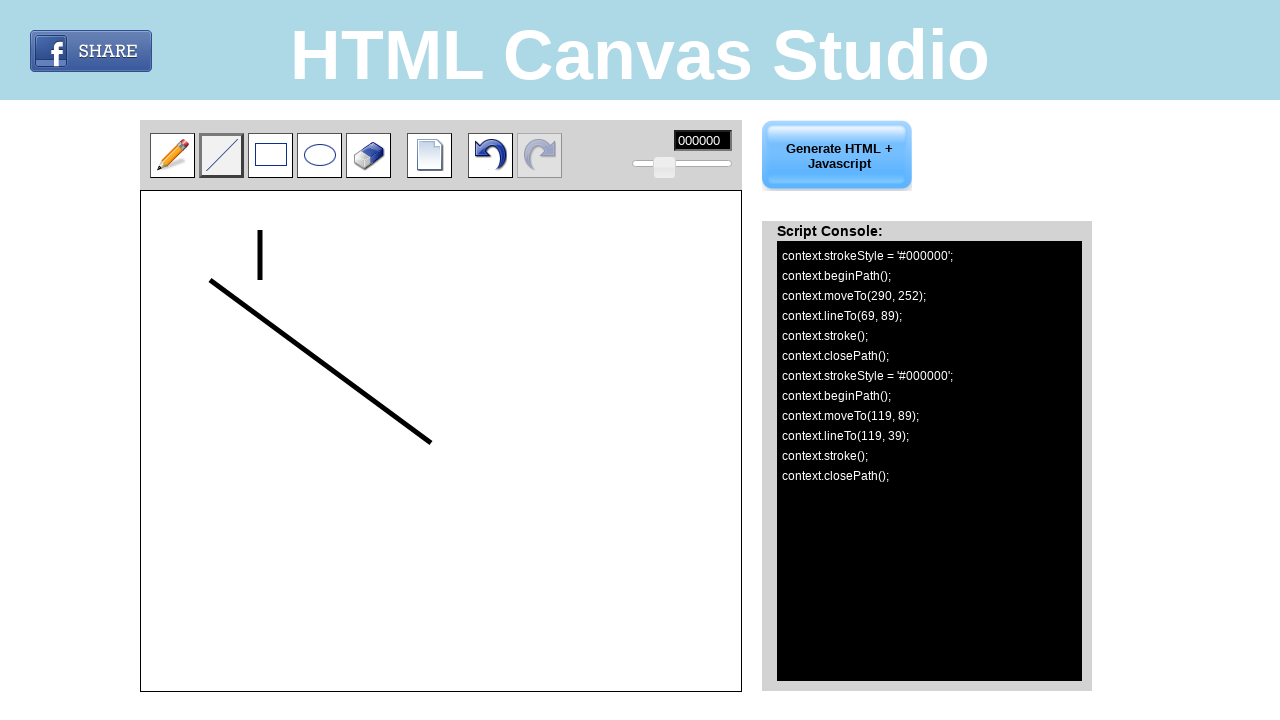

Clicked to set starting point for vertical line at (140, 190)
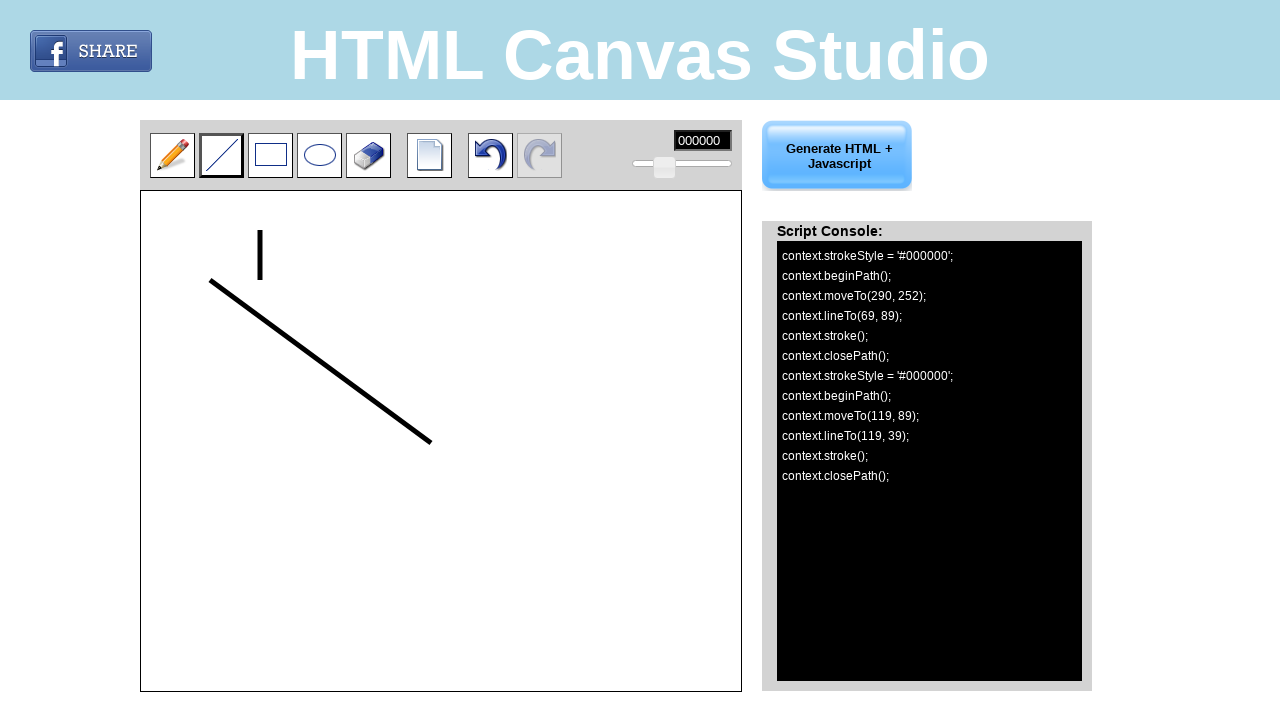

Clicked to set ending point and draw vertical line at (140, 280)
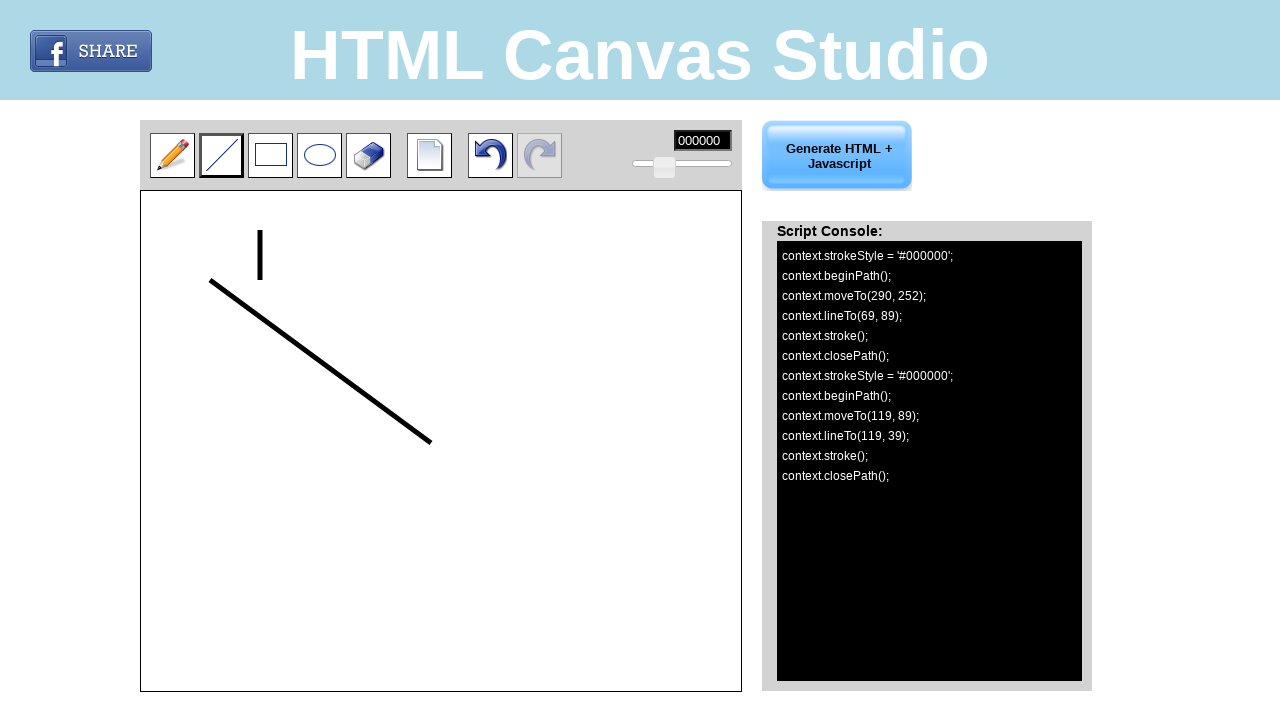

Clicked rectangle tool button at (270, 155) on .button.rectangle
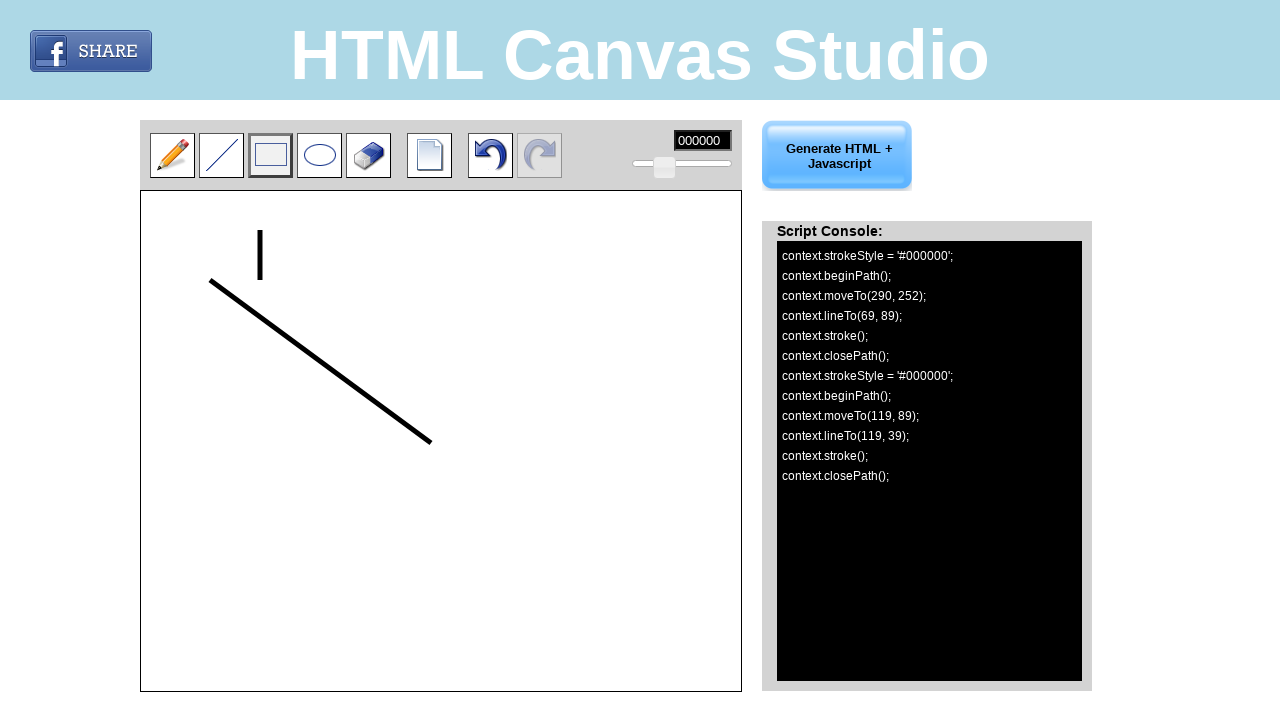

Clicked on canvas to activate rectangle drawing at (431, 443) on #container
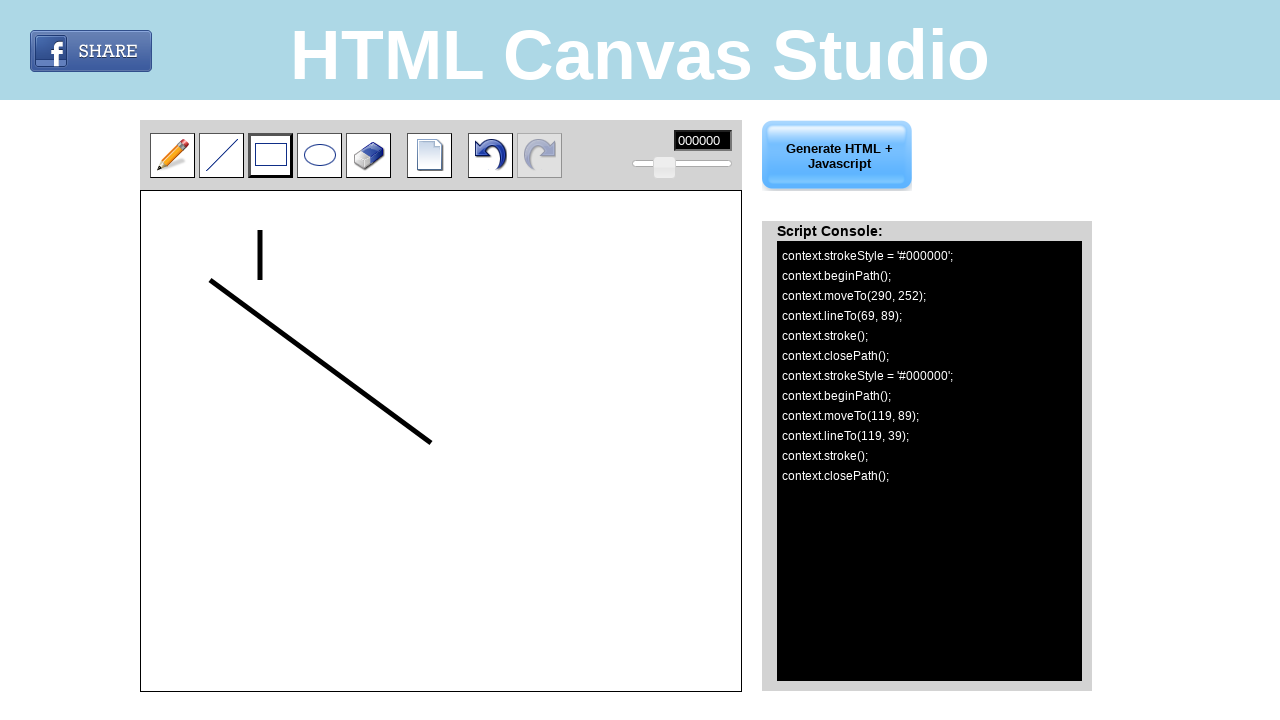

Clicked first corner point for rectangle at (160, 210)
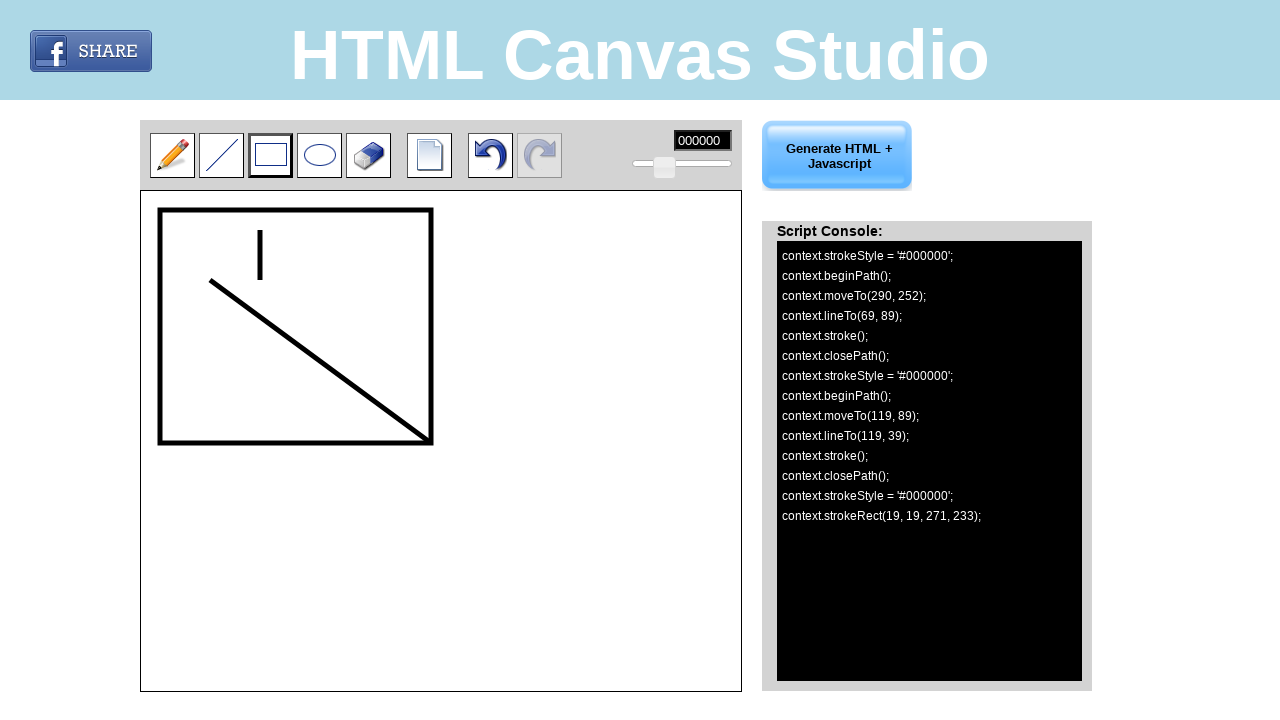

Clicked second corner point for rectangle at (200, 310)
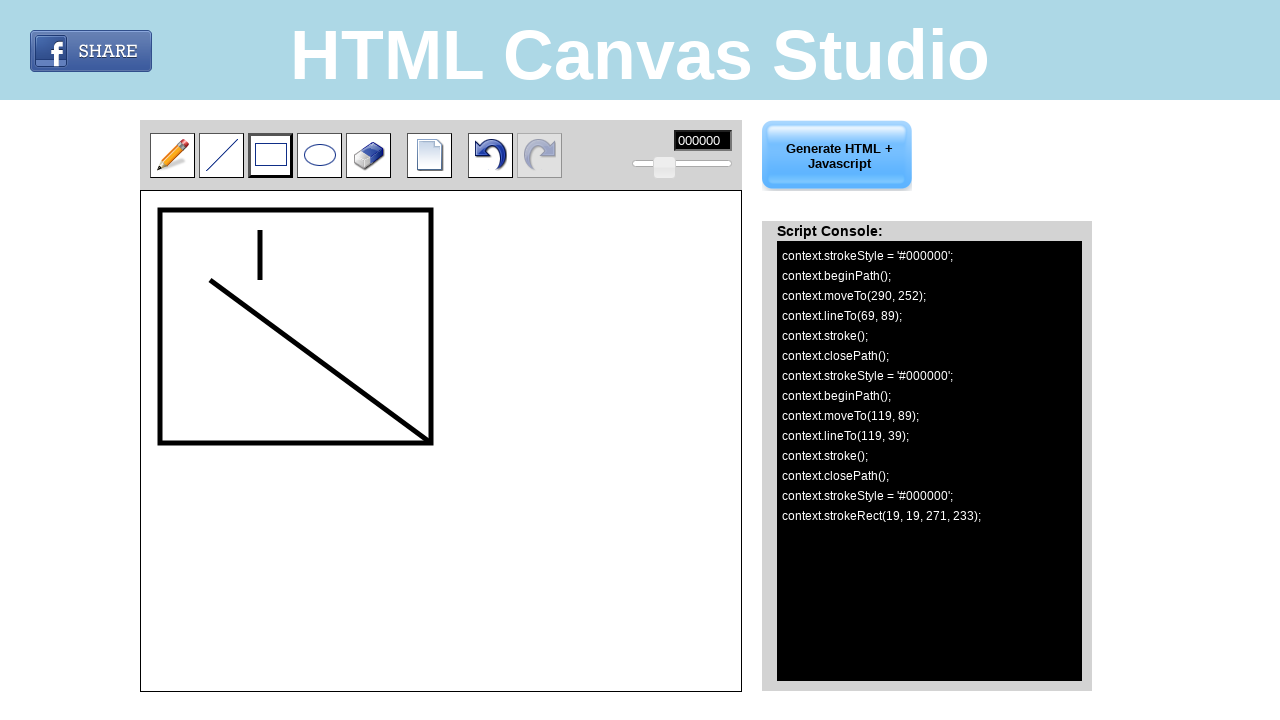

Clicked third corner point to complete rectangle at (270, 380)
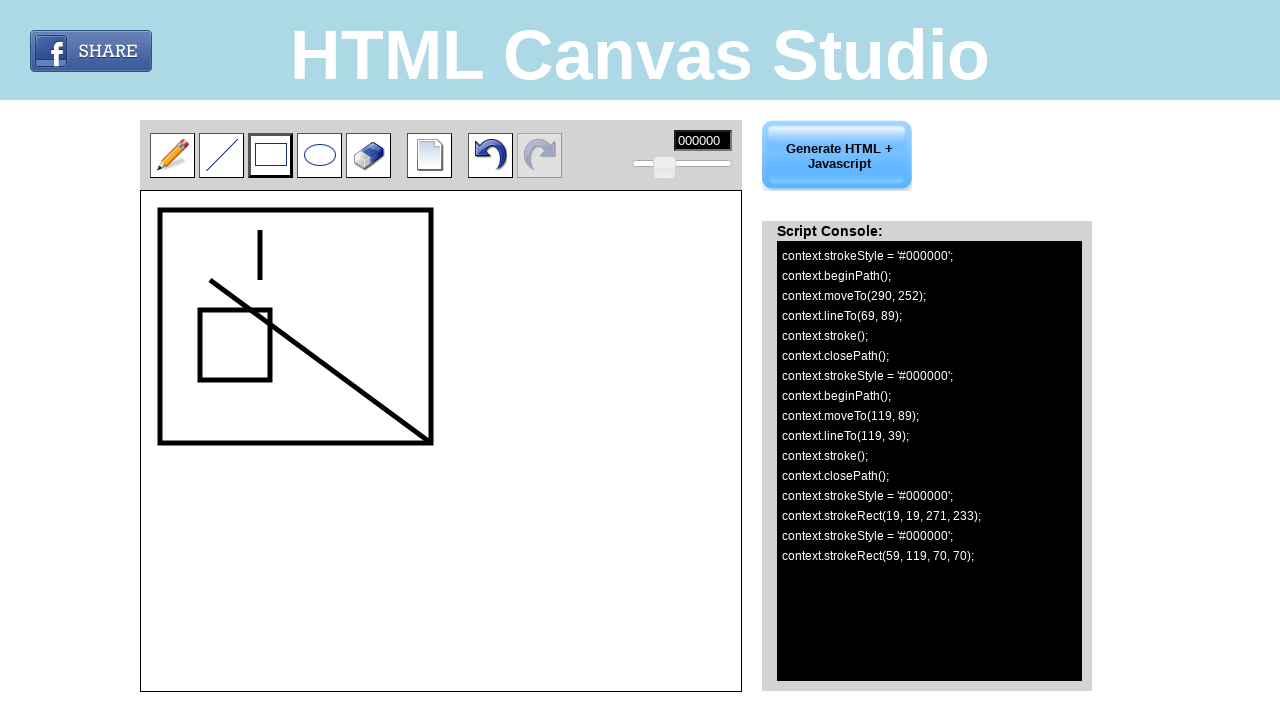

Clicked line tool button to switch away from rectangle tool at (222, 155) on .button.line
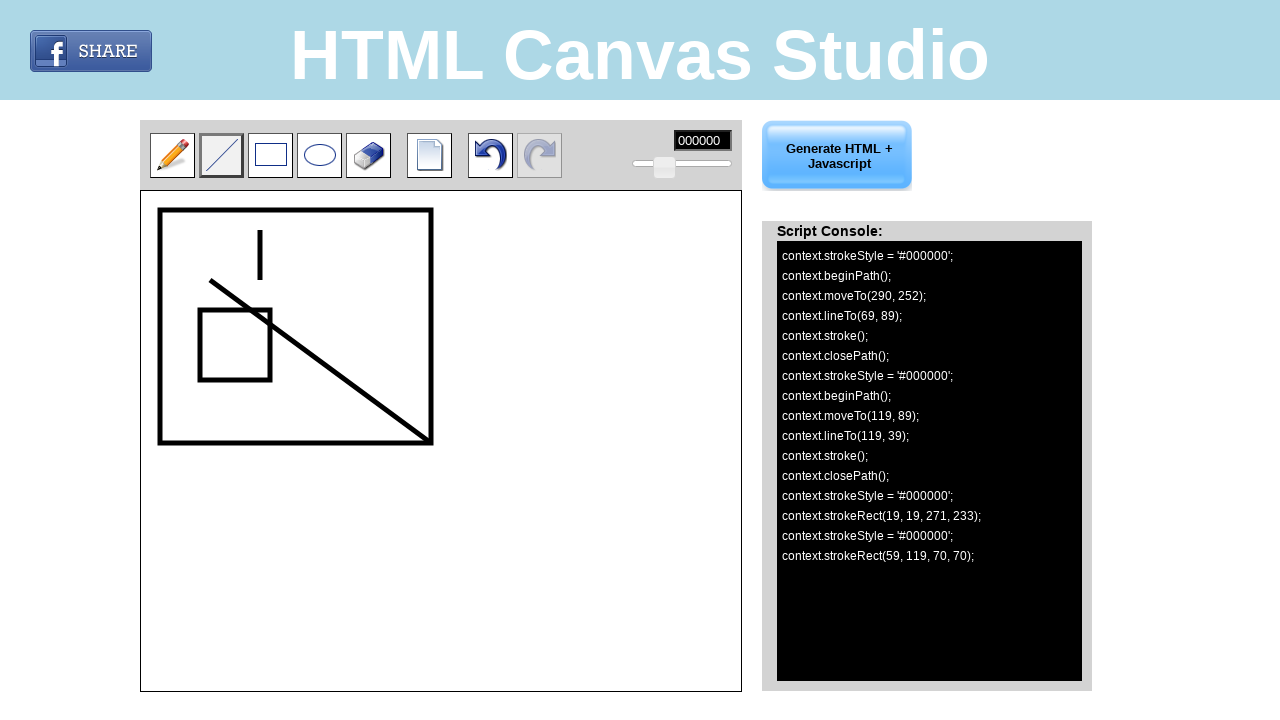

Clicked eraser tool button at (368, 155) on .button.eraser
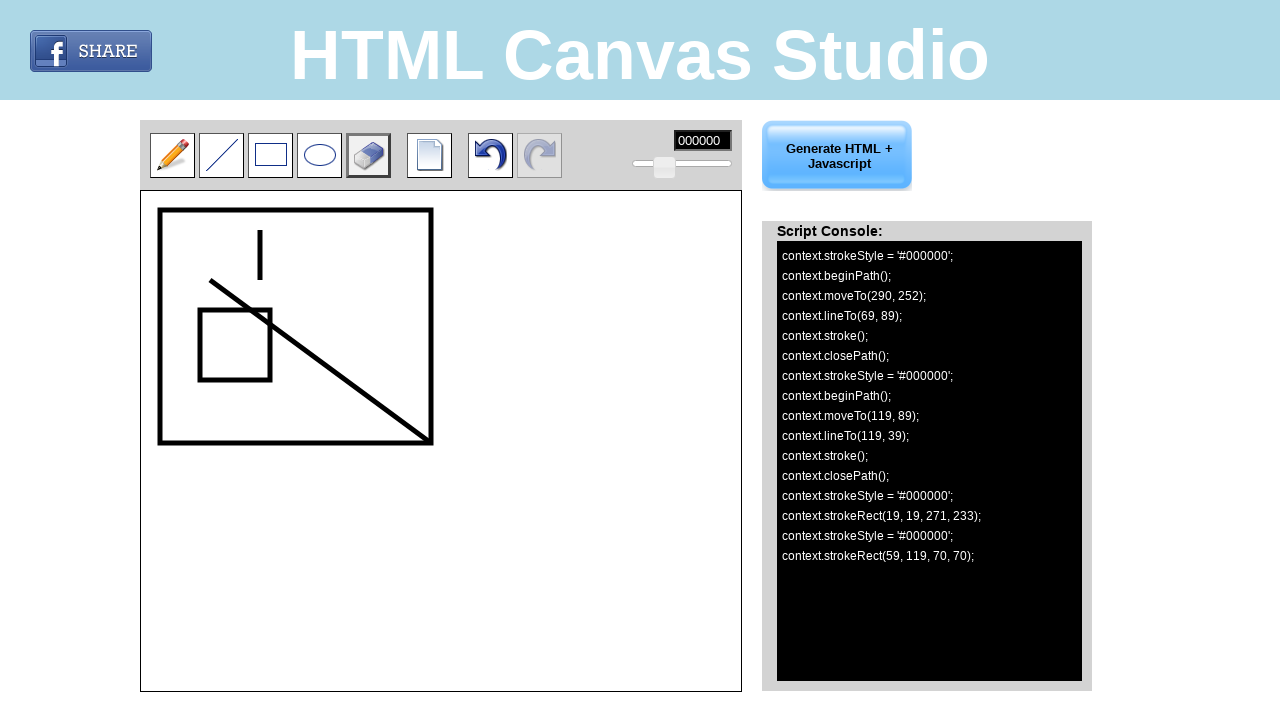

Clicked on canvas to activate eraser at (431, 443) on #container
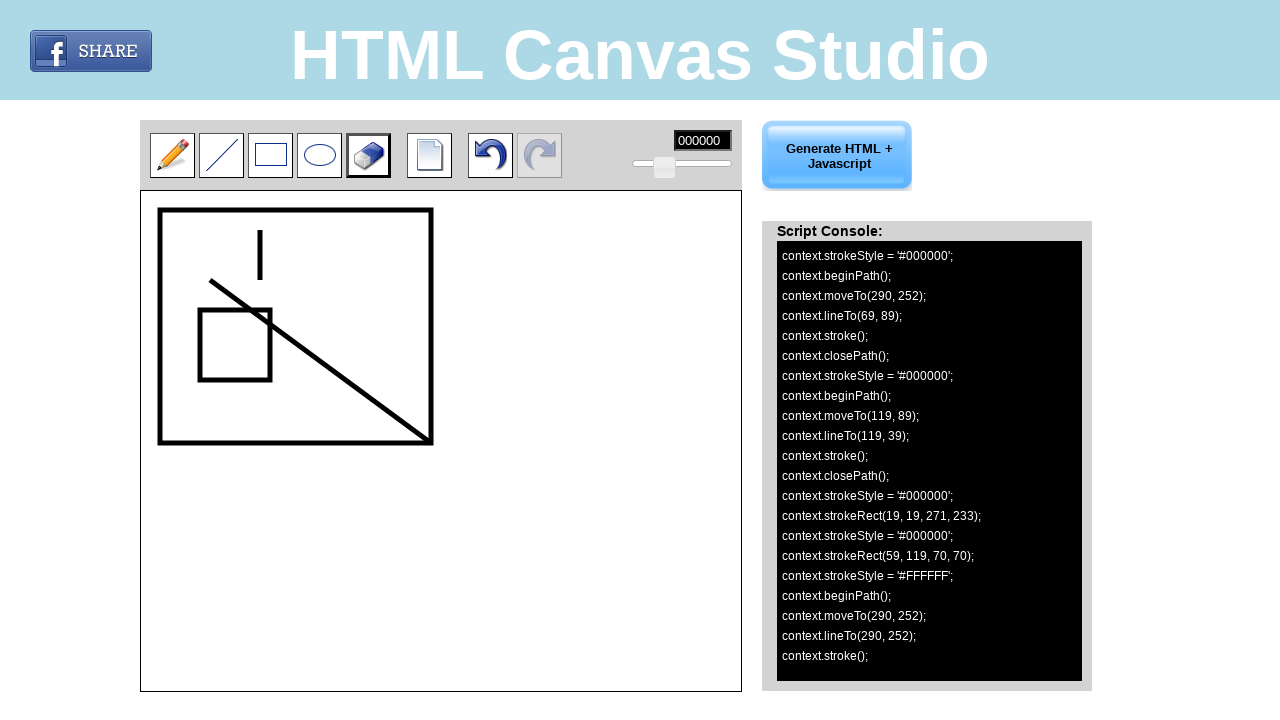

Moved mouse to starting position for erasing at (140, 190)
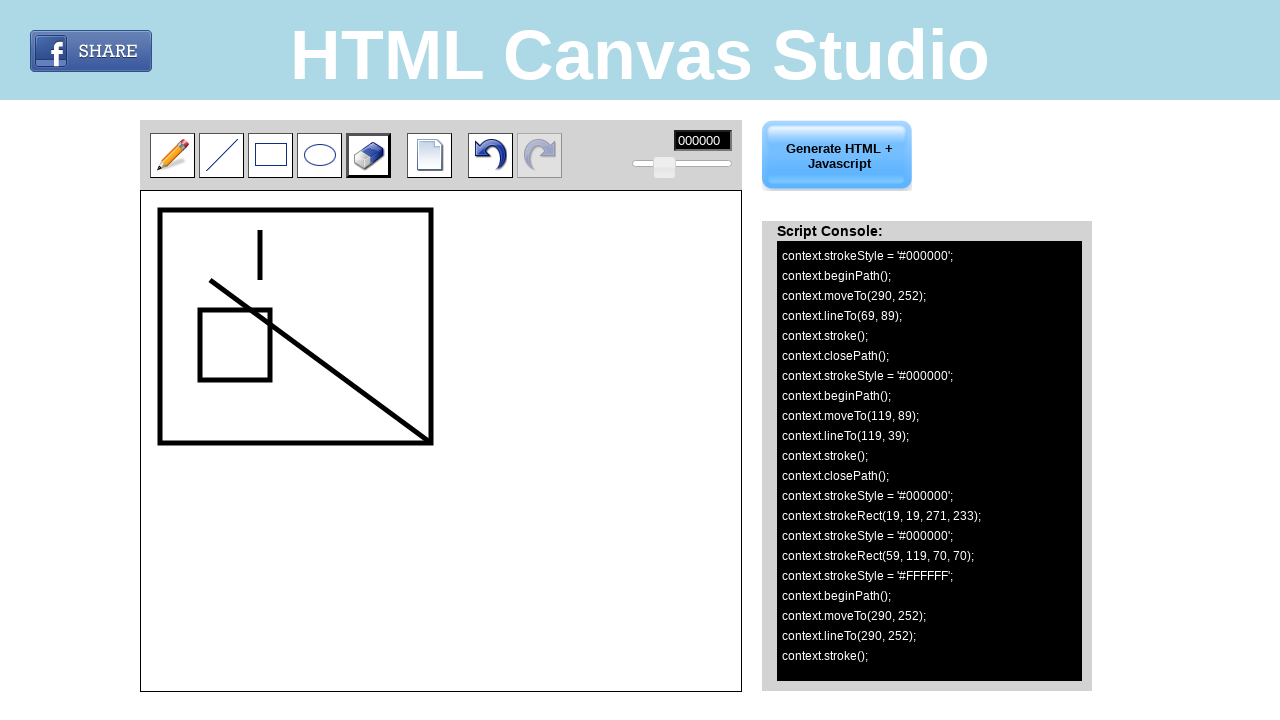

Pressed mouse button down to begin erasing at (140, 190)
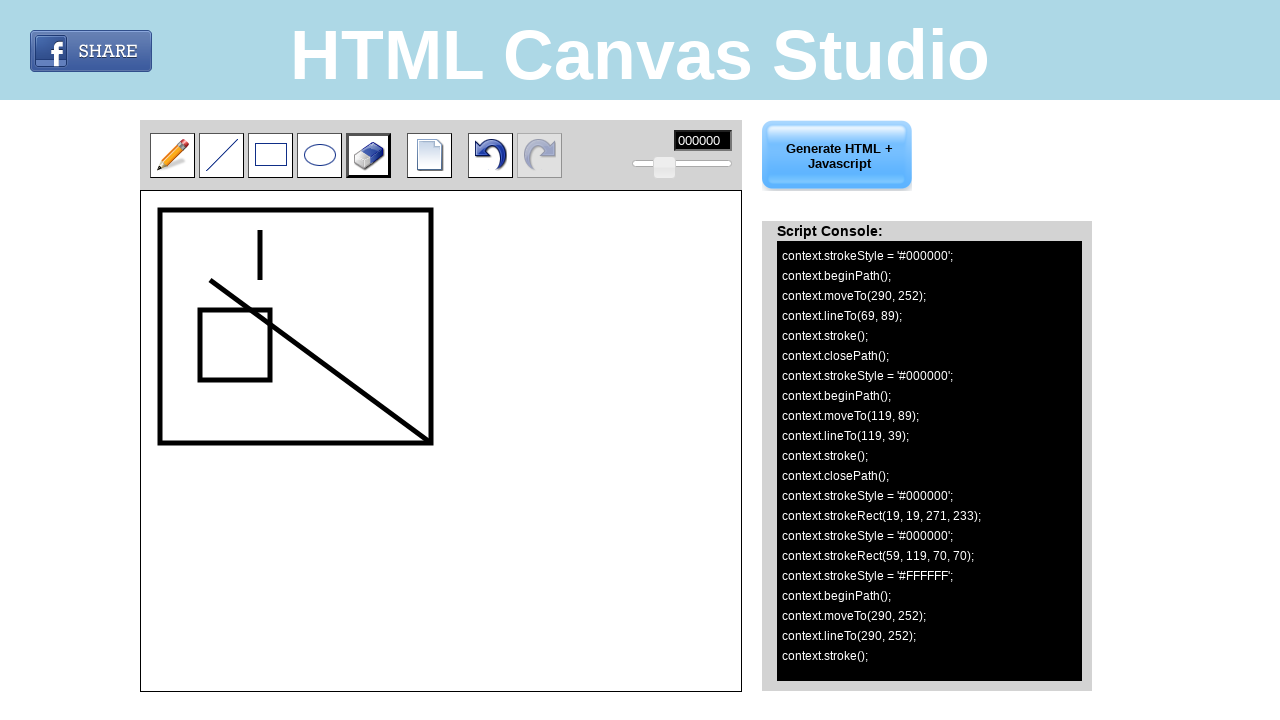

Dragged eraser across canvas to erase content at (240, 190)
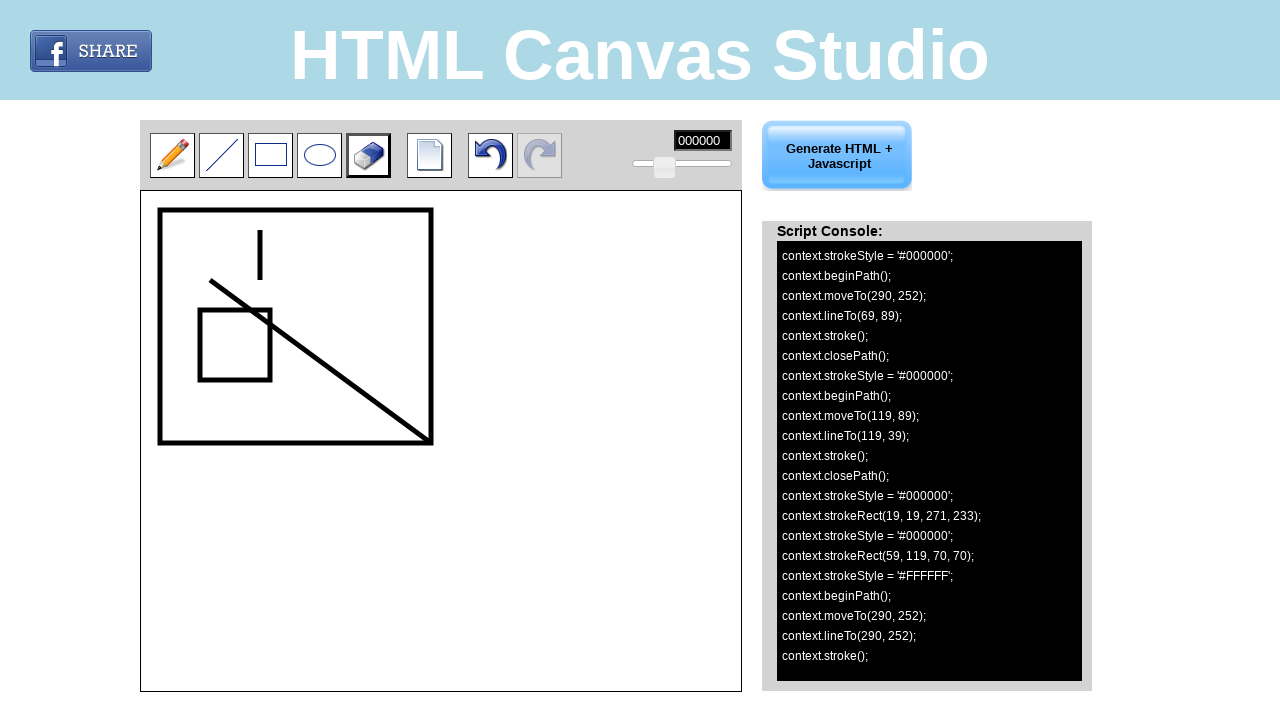

Released mouse button to complete erasing at (240, 190)
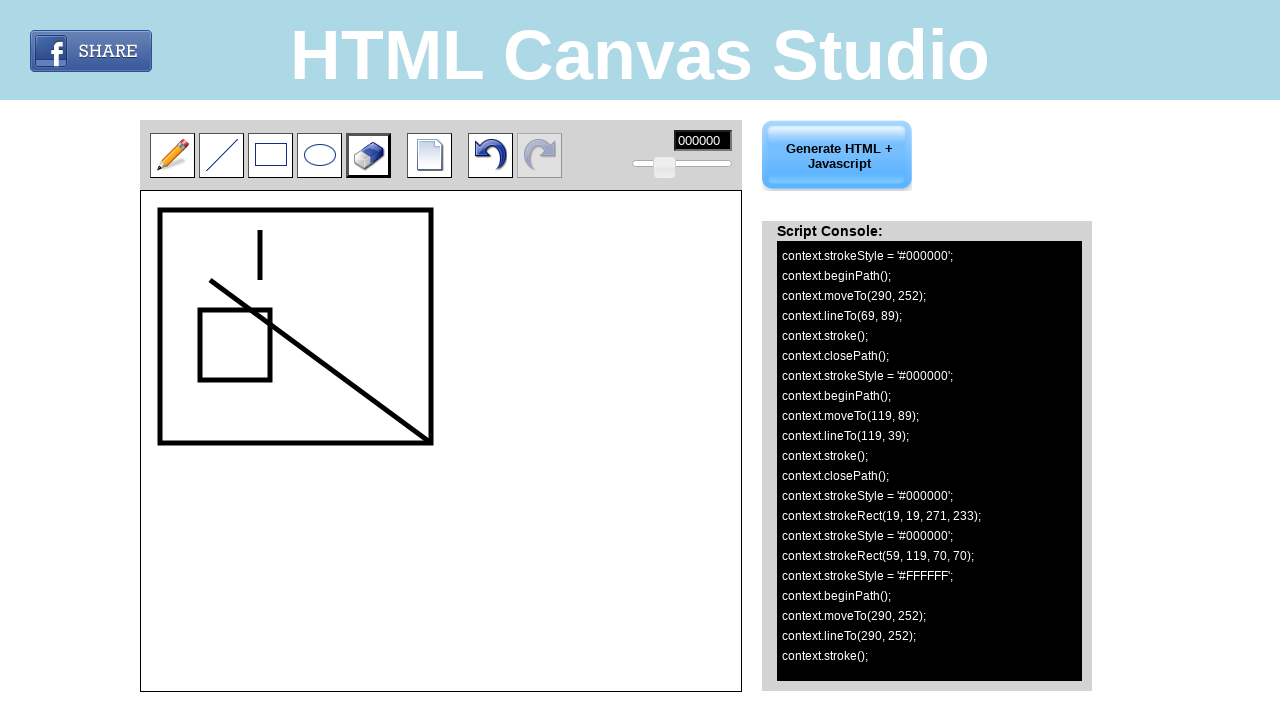

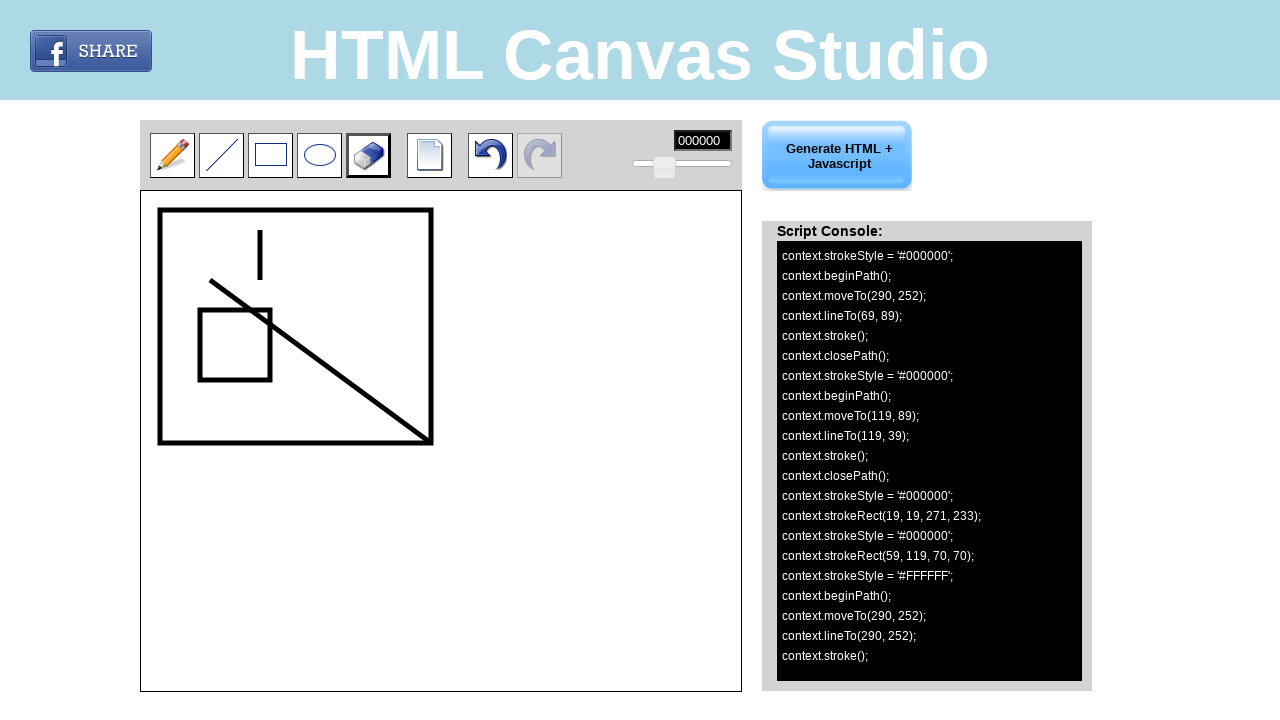